Navigates to youtube.com and verifies the page loads correctly by checking the URL

Starting URL: https://www.youtube.com/

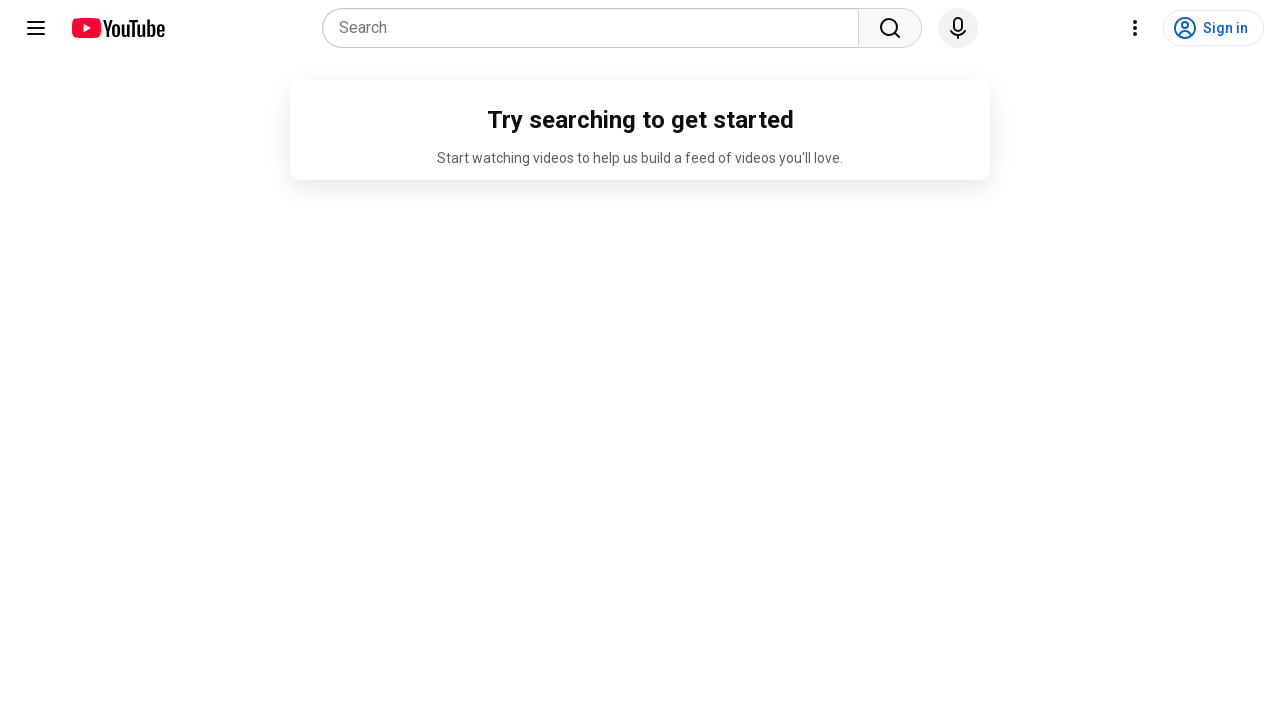

Navigated to YouTube homepage
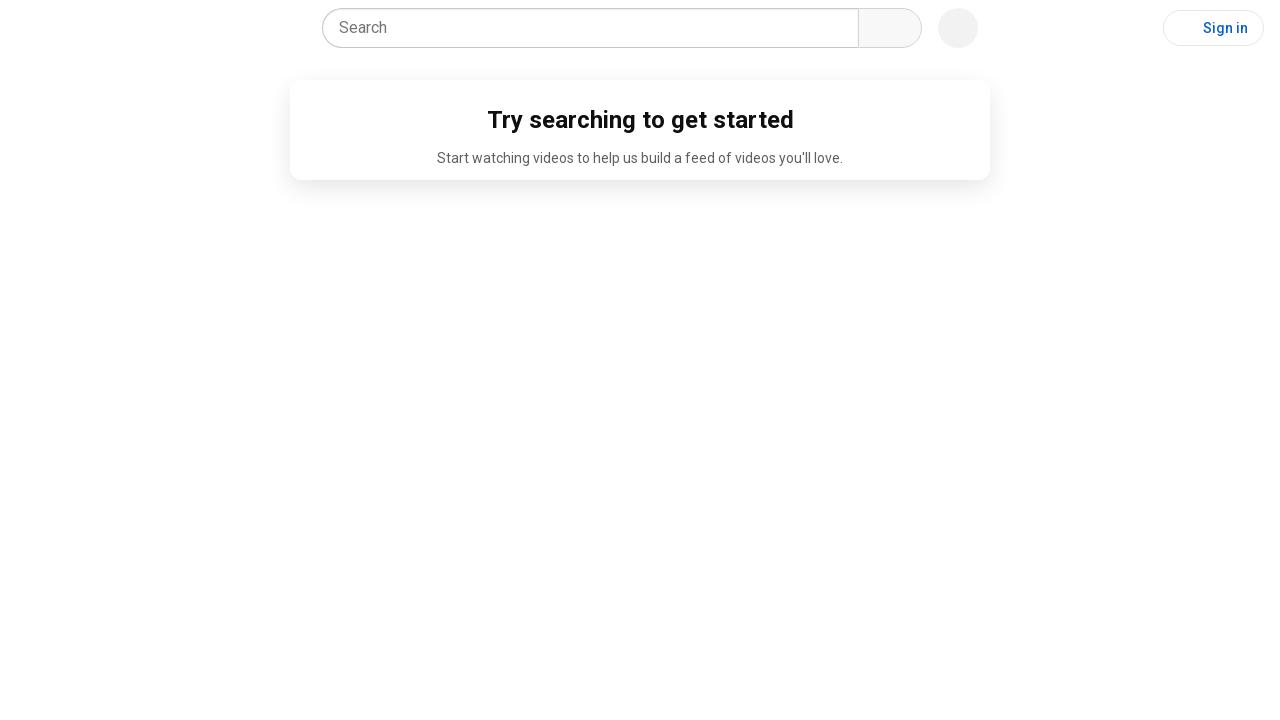

Verified page URL matches expected YouTube homepage URL
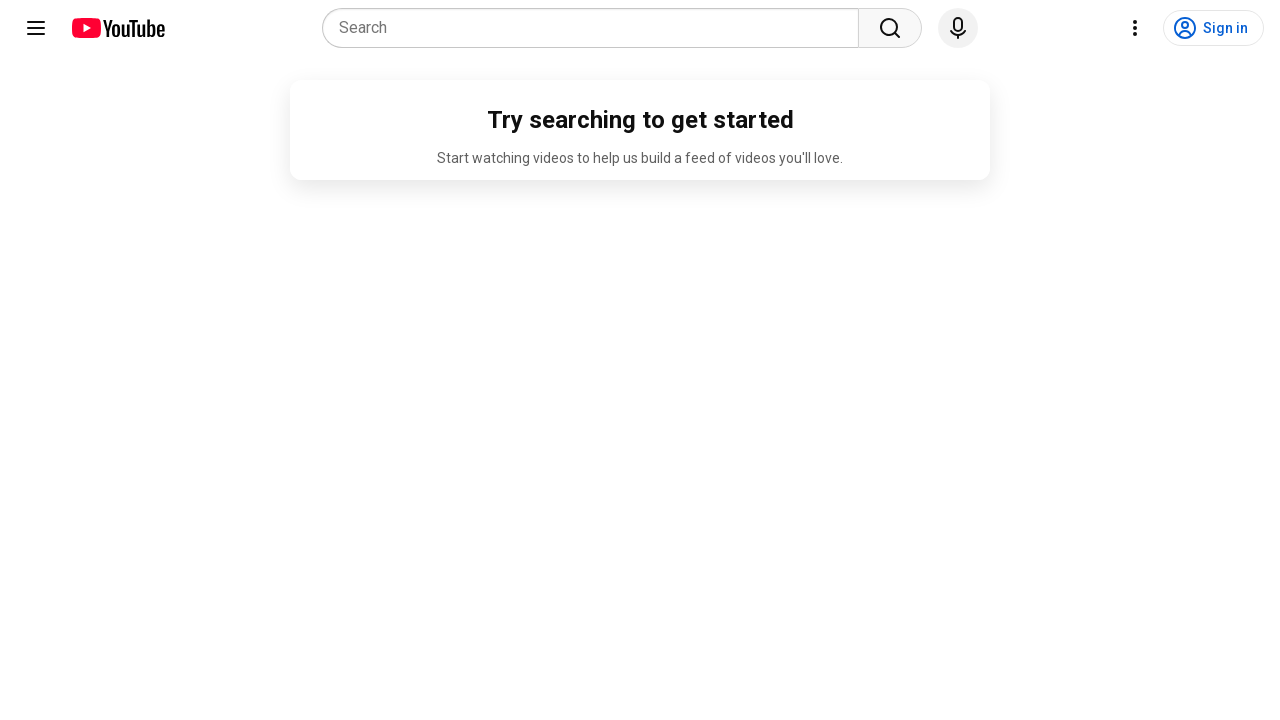

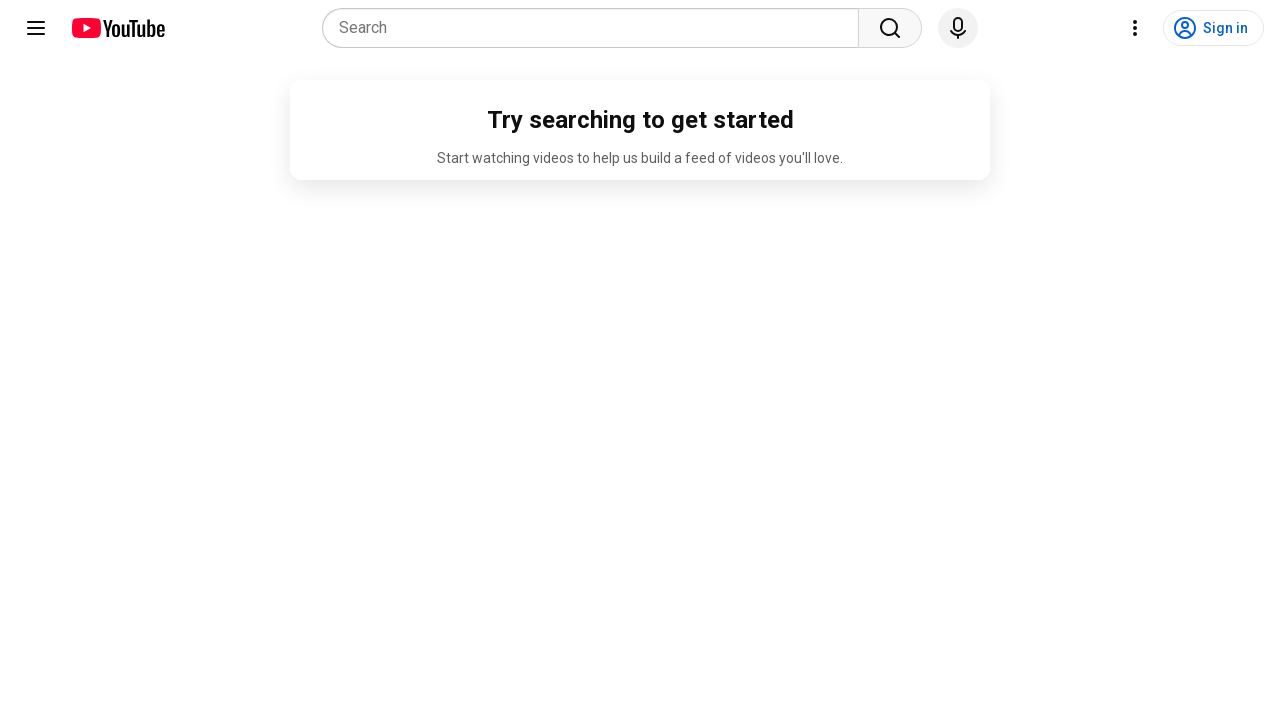